Tests form interactions including typing in text fields, clicking radio buttons, checking checkboxes, selecting dropdown options, uploading files, and submitting the form.

Starting URL: https://www.techlistic.com/p/selenium-practice-form.html

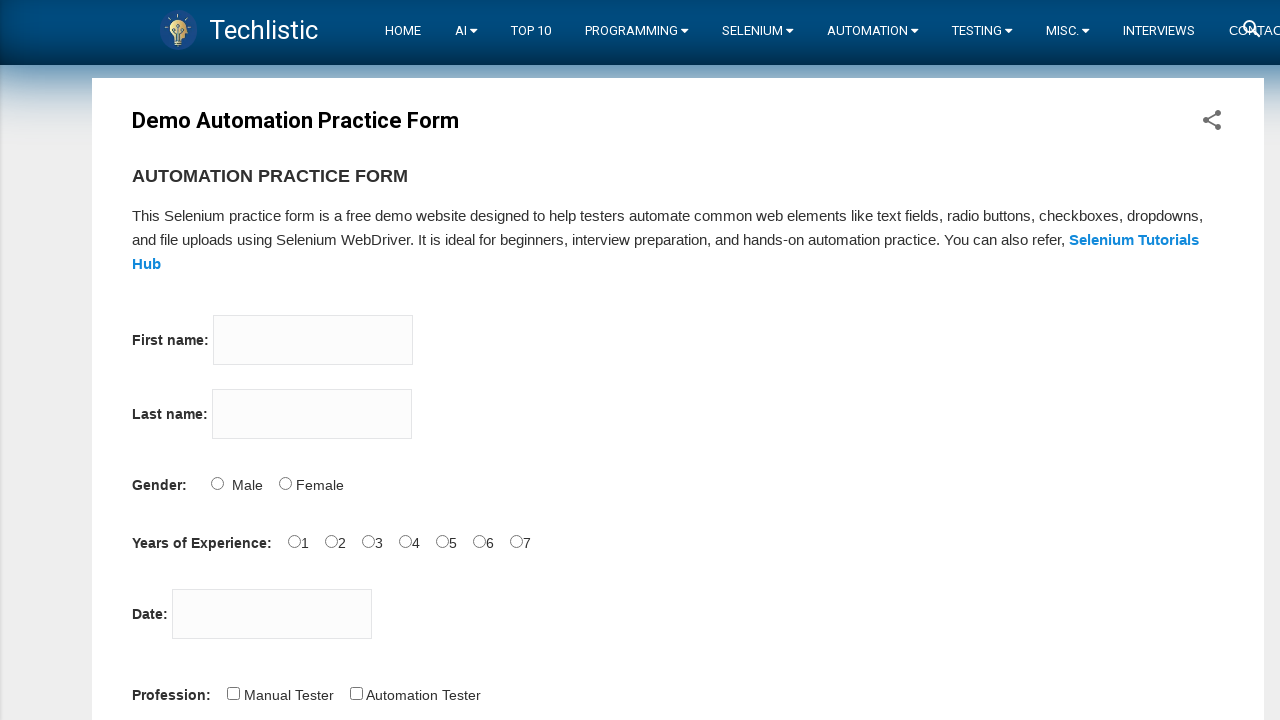

Set viewport size to 1024x1024
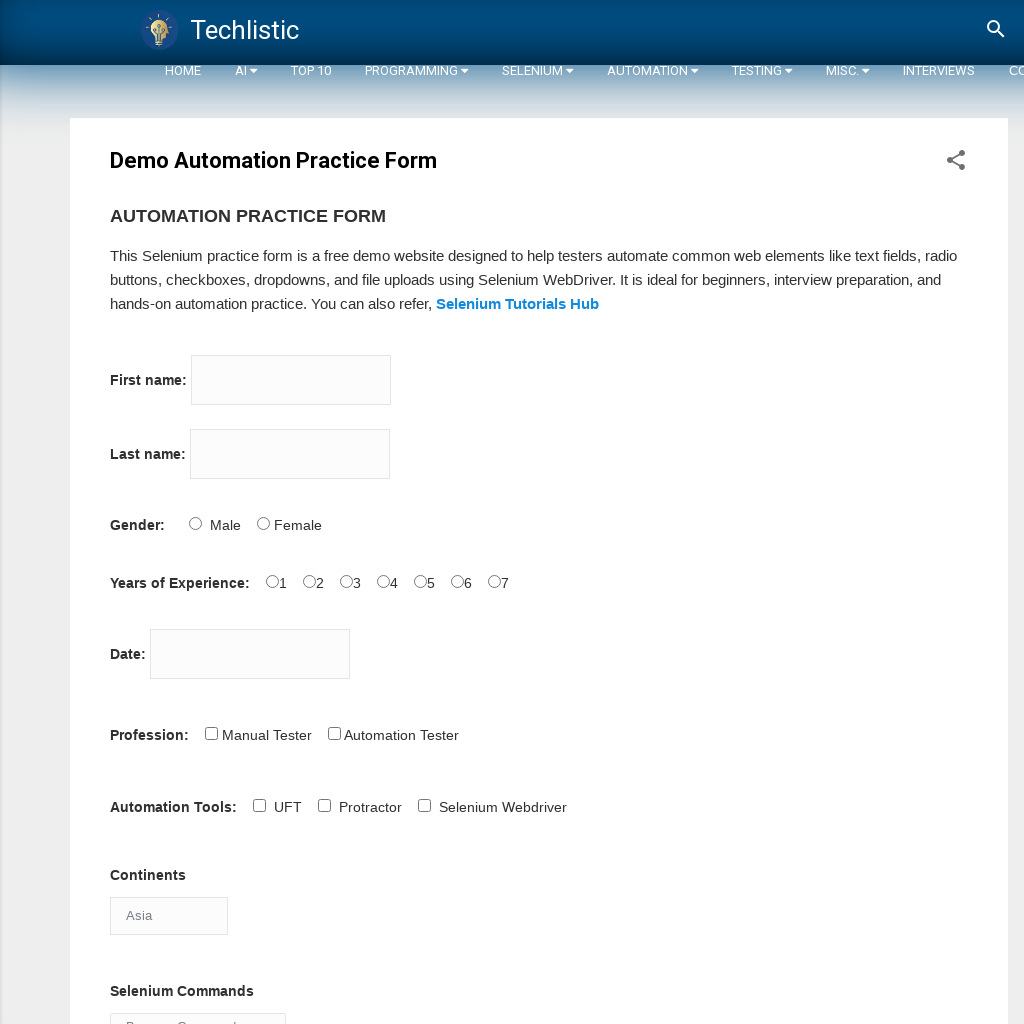

Filled first name field with 'Playwright' on input[name='firstname']
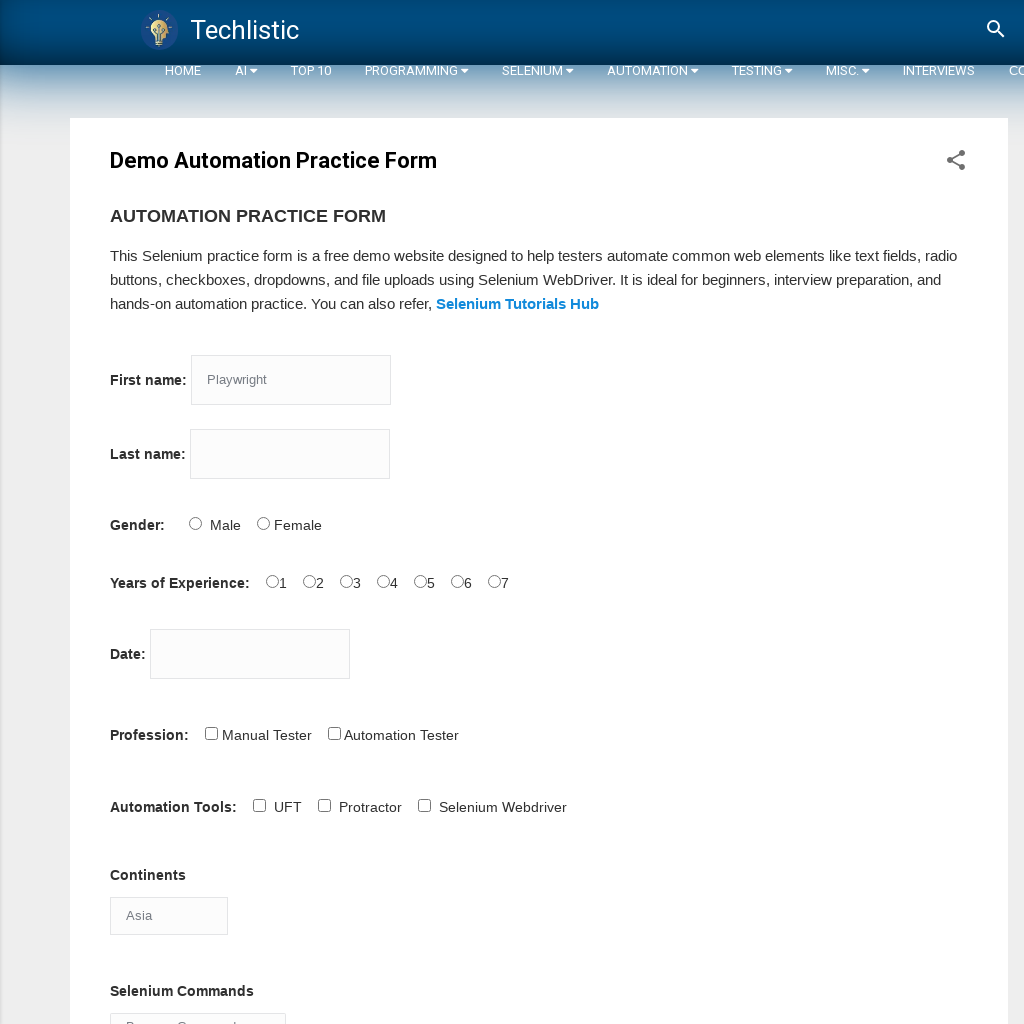

Selected radio button for 6 years experience at (495, 581) on #exp-6
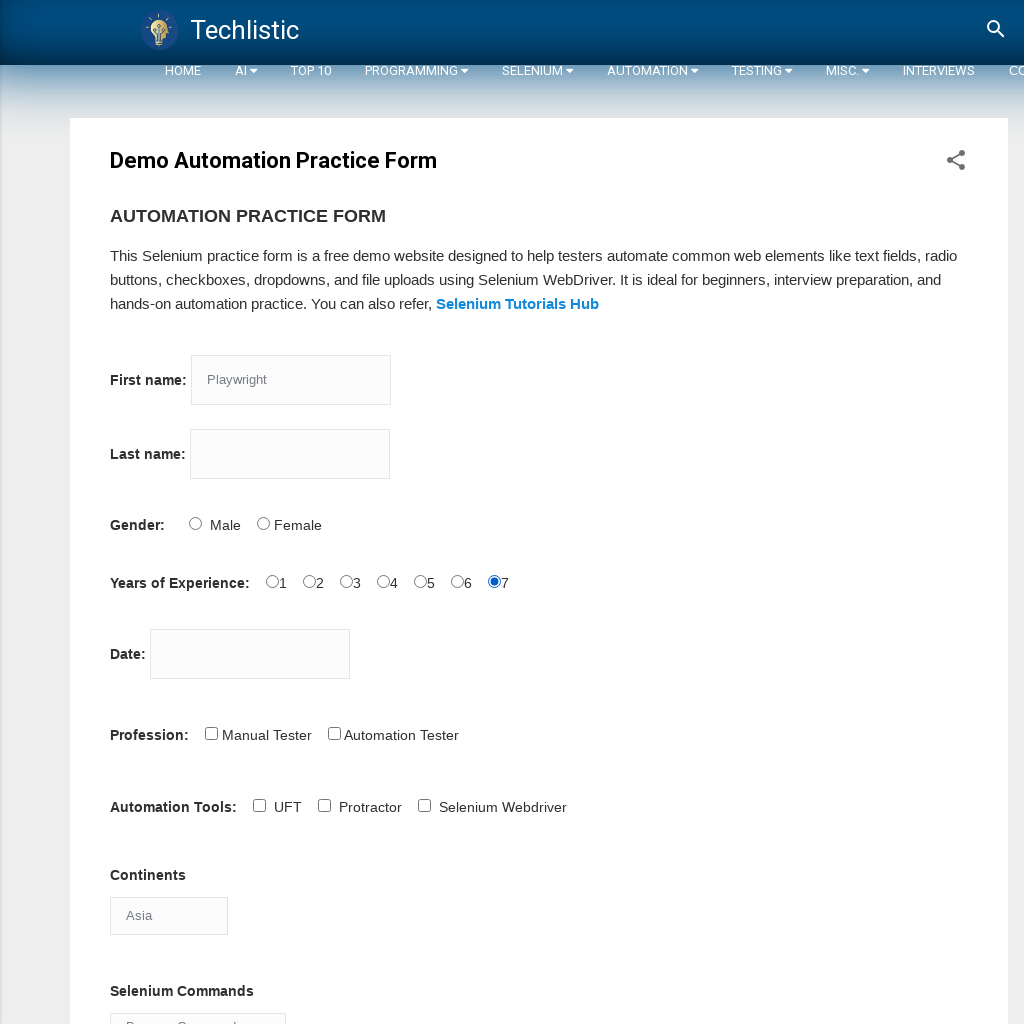

Checked profession checkbox at (335, 733) on #profession-1
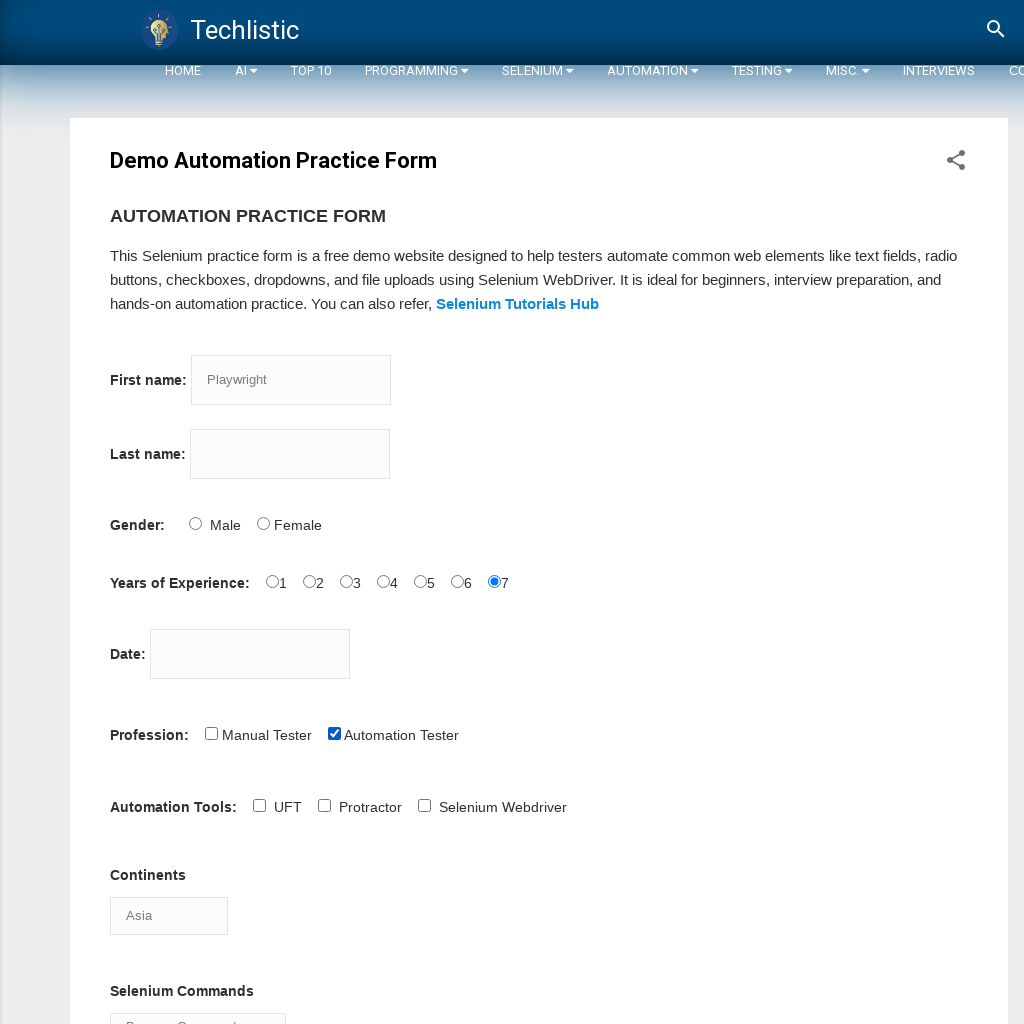

Selected 'Europe' from continents dropdown on #continents
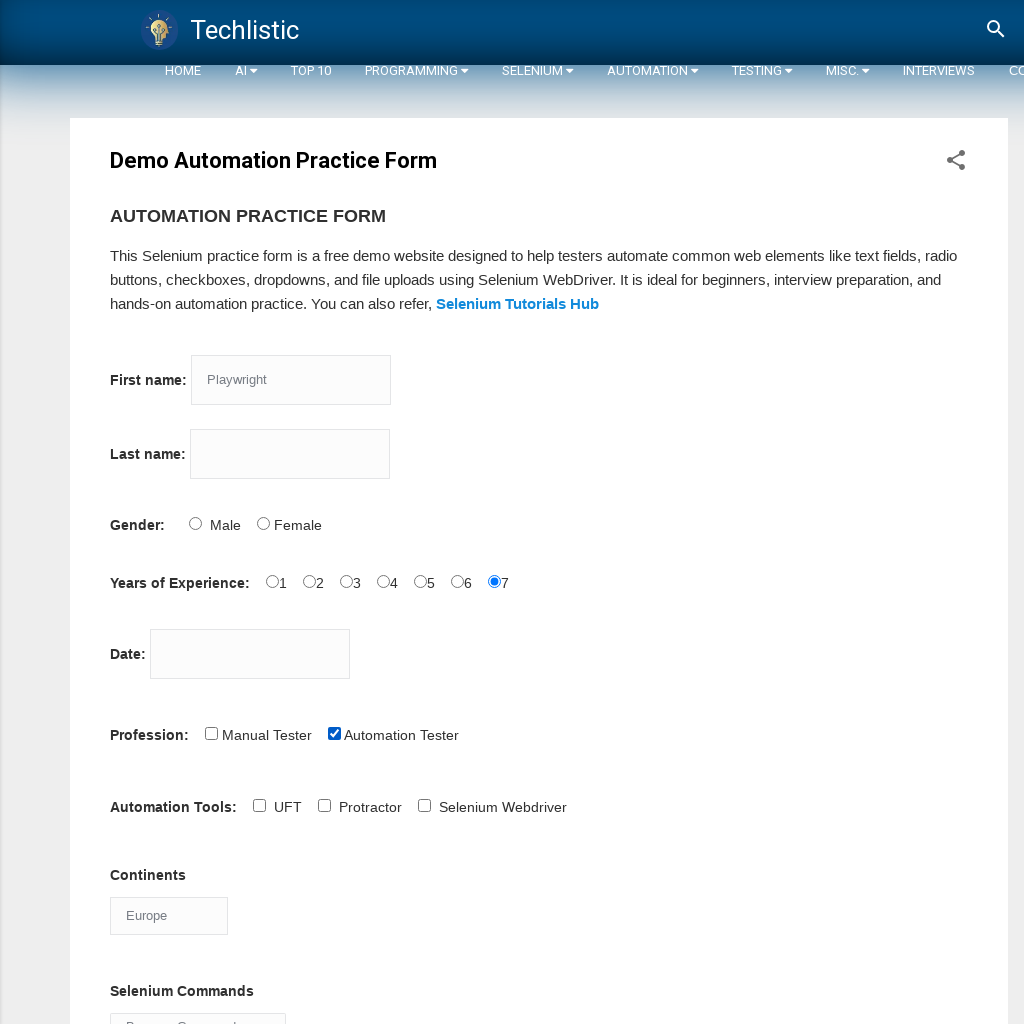

Clicked submit button to submit form at (136, 512) on #submit
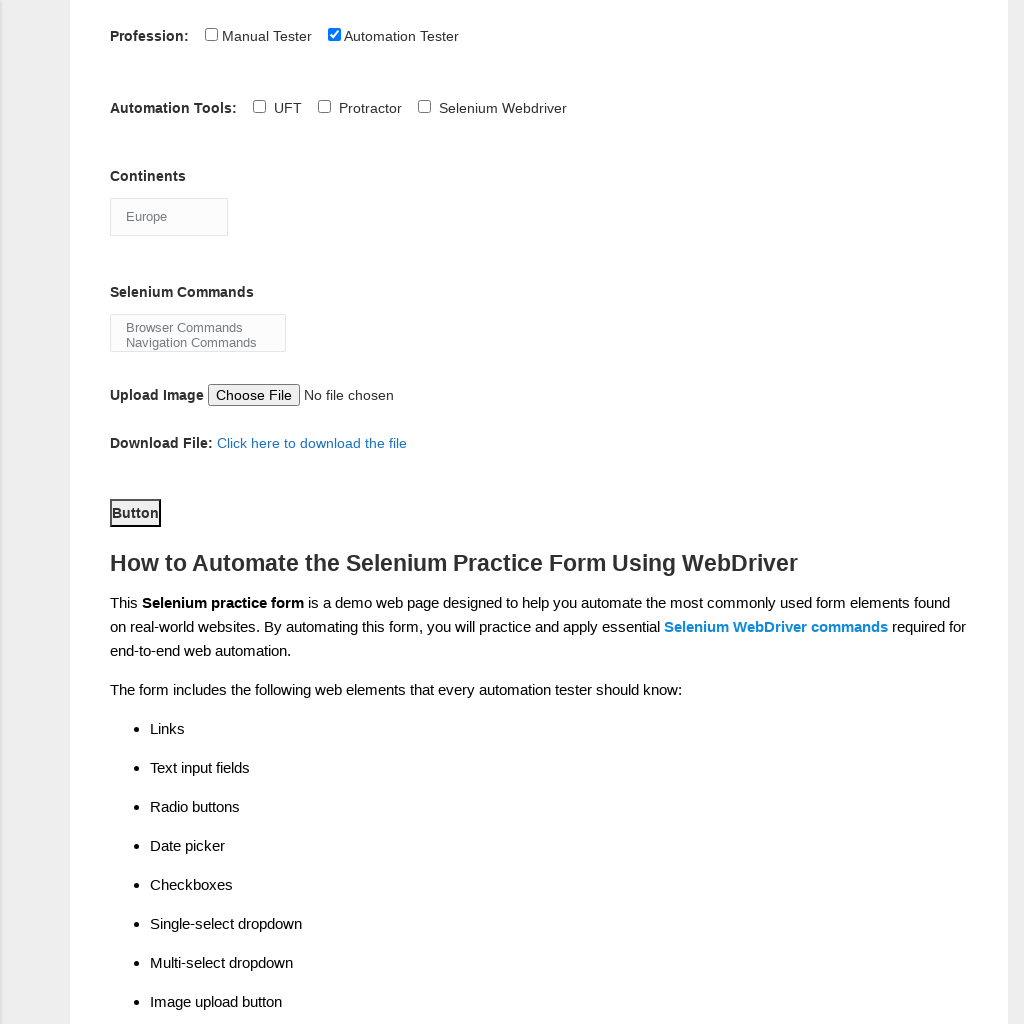

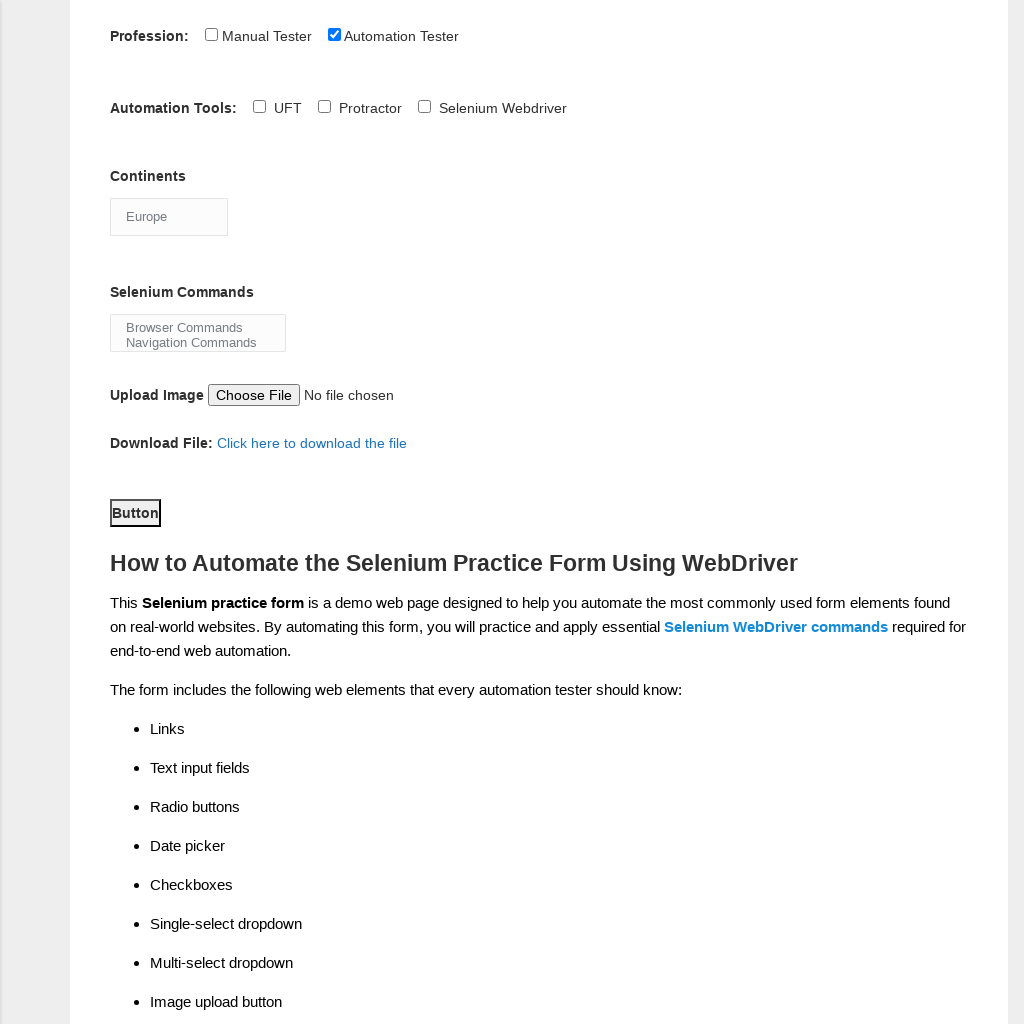